Tests web table functionality by locating a table, verifying headers and row count, iterating through rows to read data, and clicking a checkbox when a specific value ("Raj") is found in the lastname column.

Starting URL: https://letcode.in/table

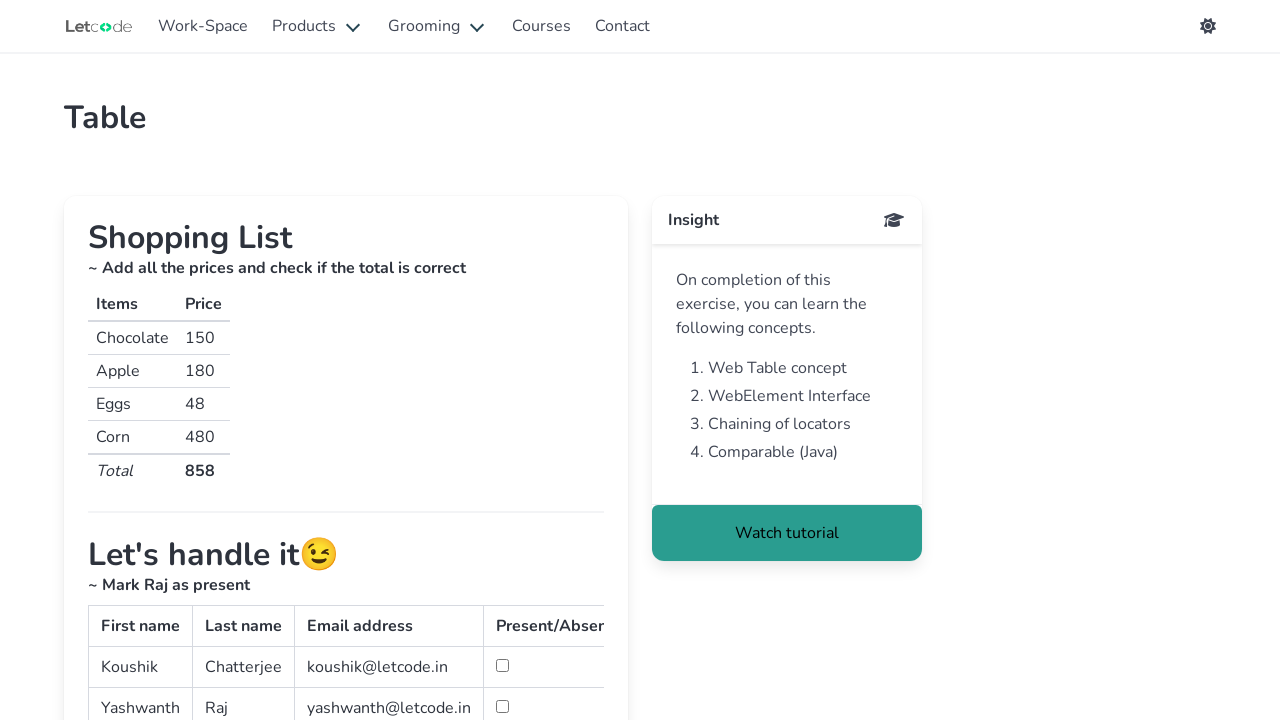

Waited for web table with id 'simpletable' to be visible
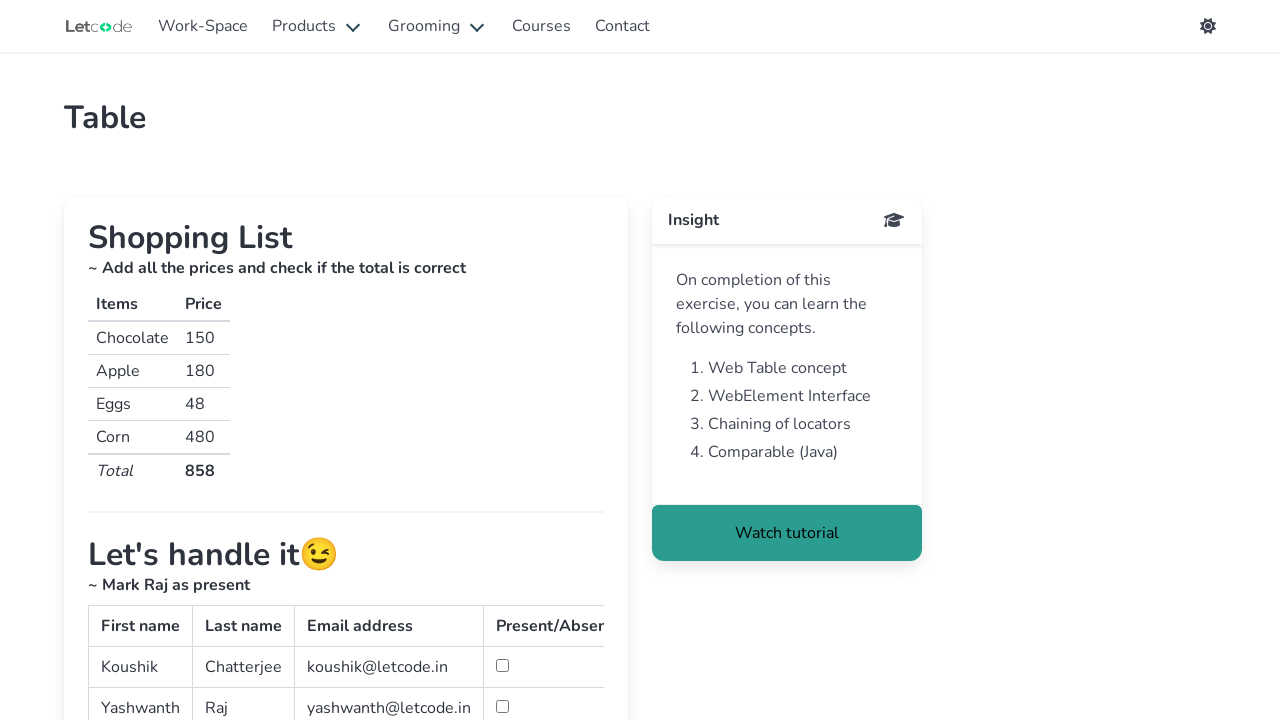

Located all table headers
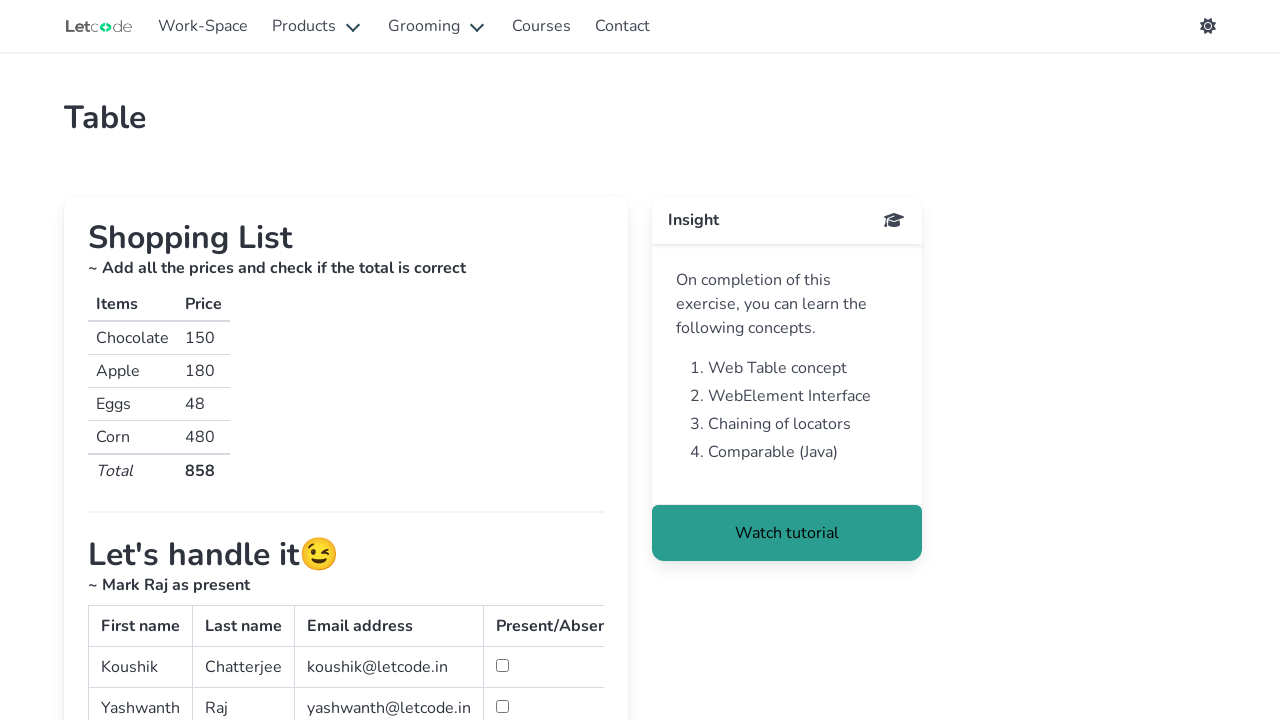

Read table header: First name
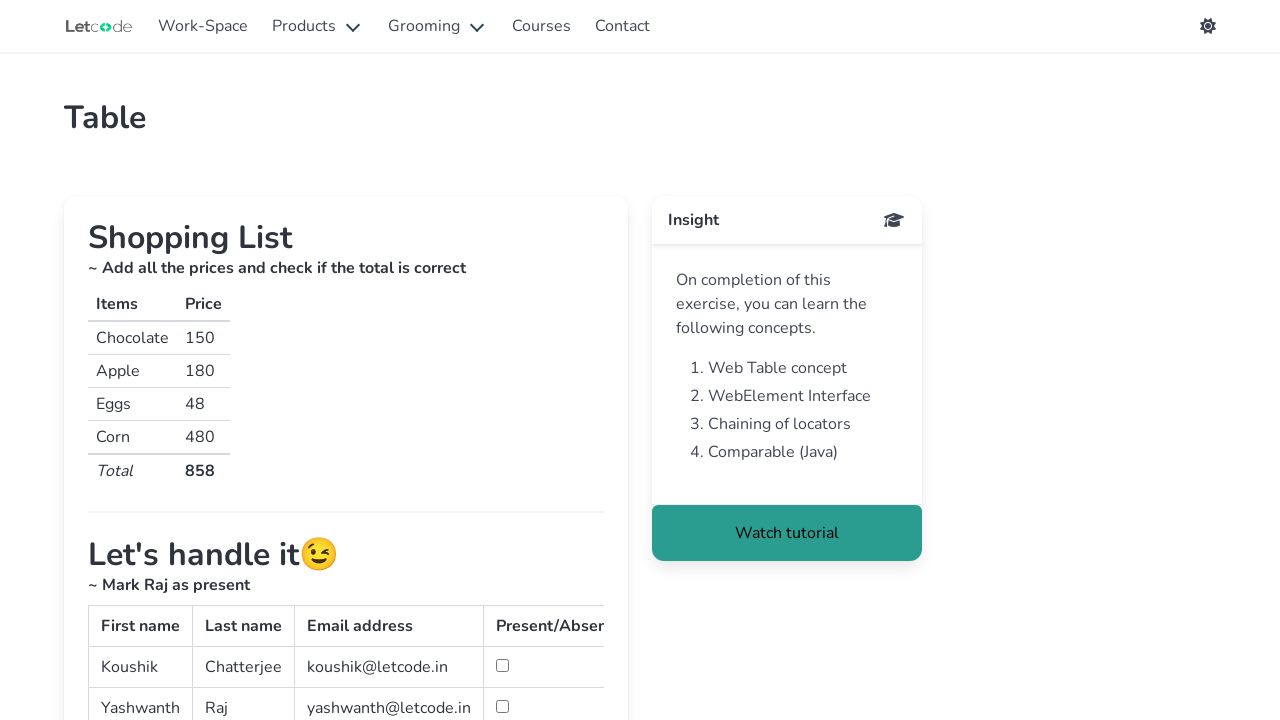

Read table header: Last name
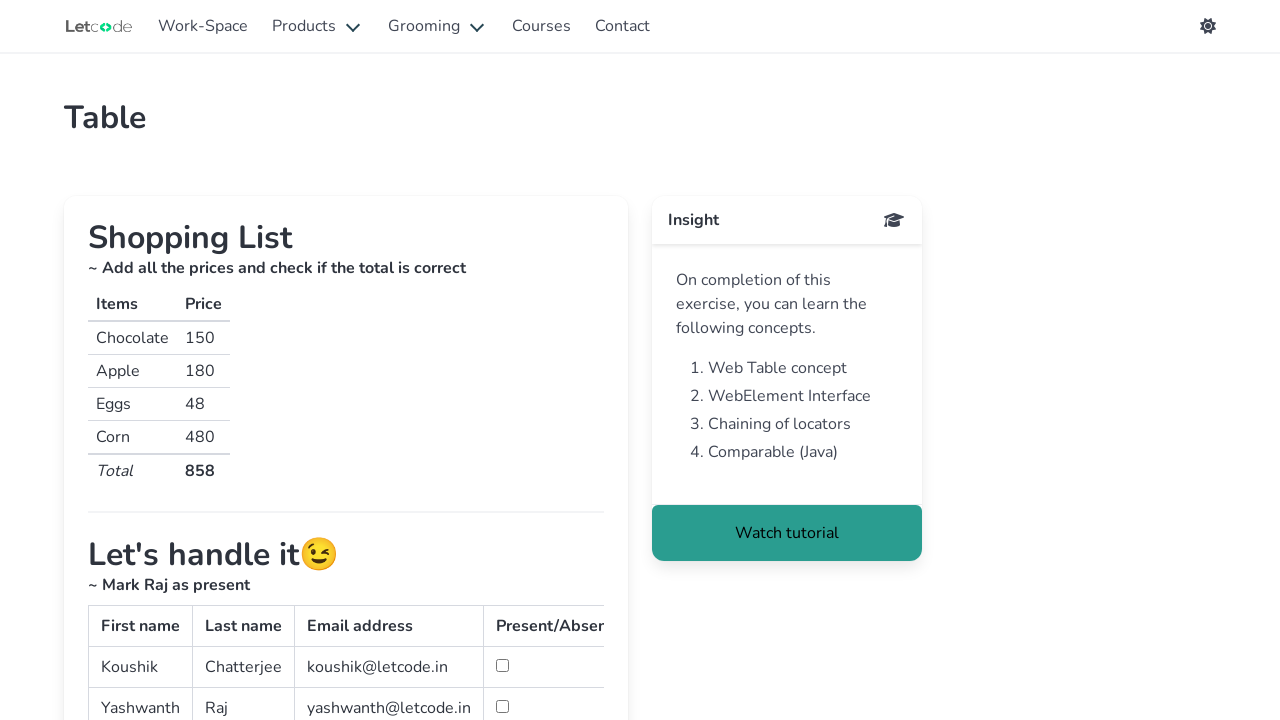

Read table header: Email address
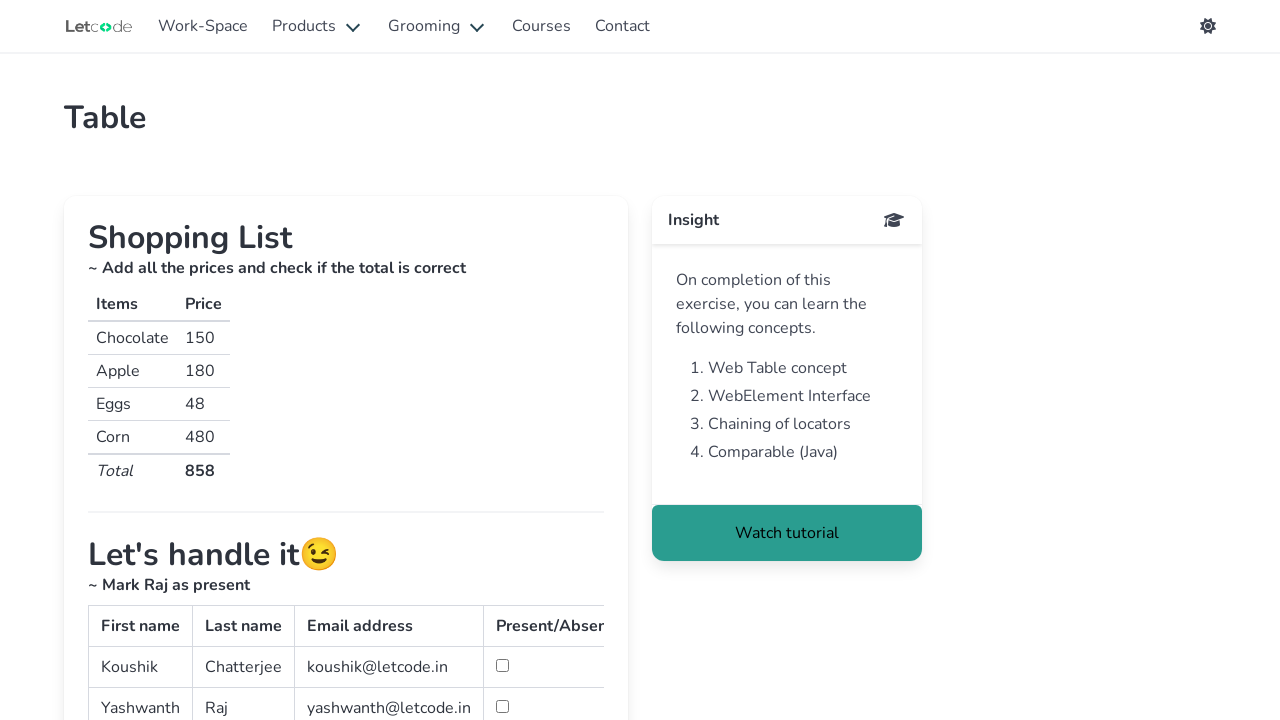

Read table header: Present/Absent
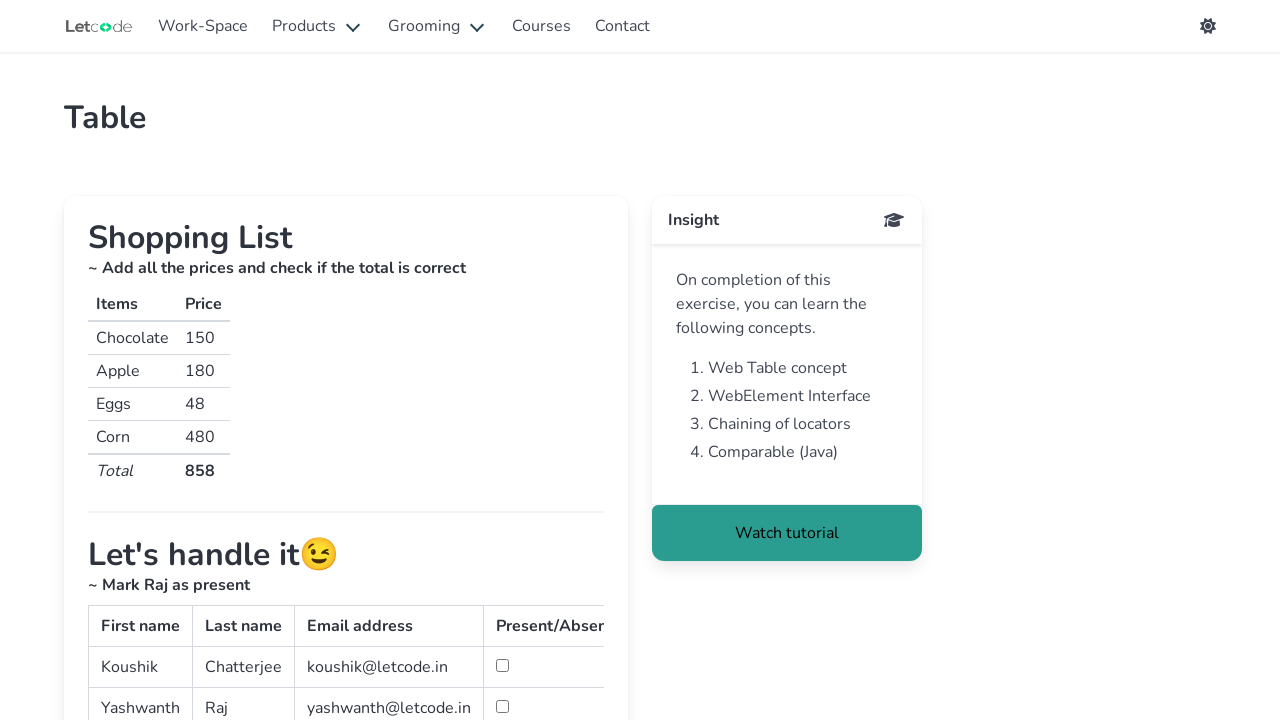

Located all rows in table body
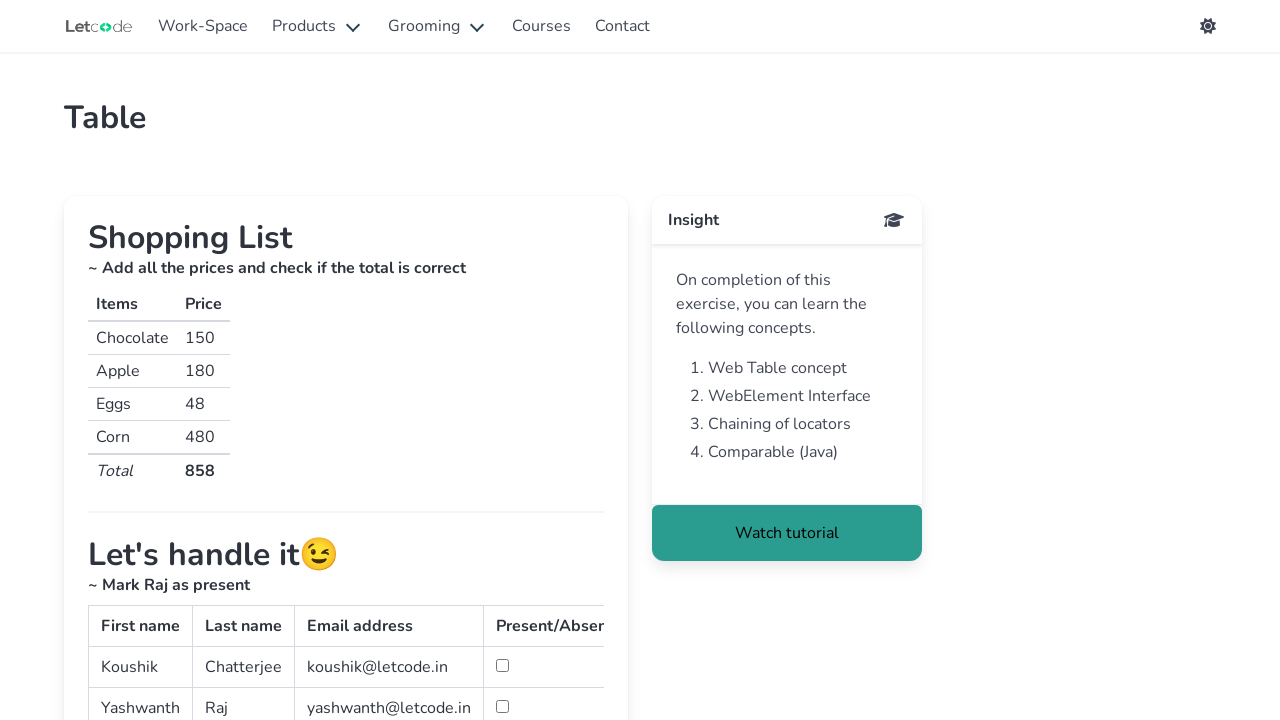

Verified table has 3 rows as expected
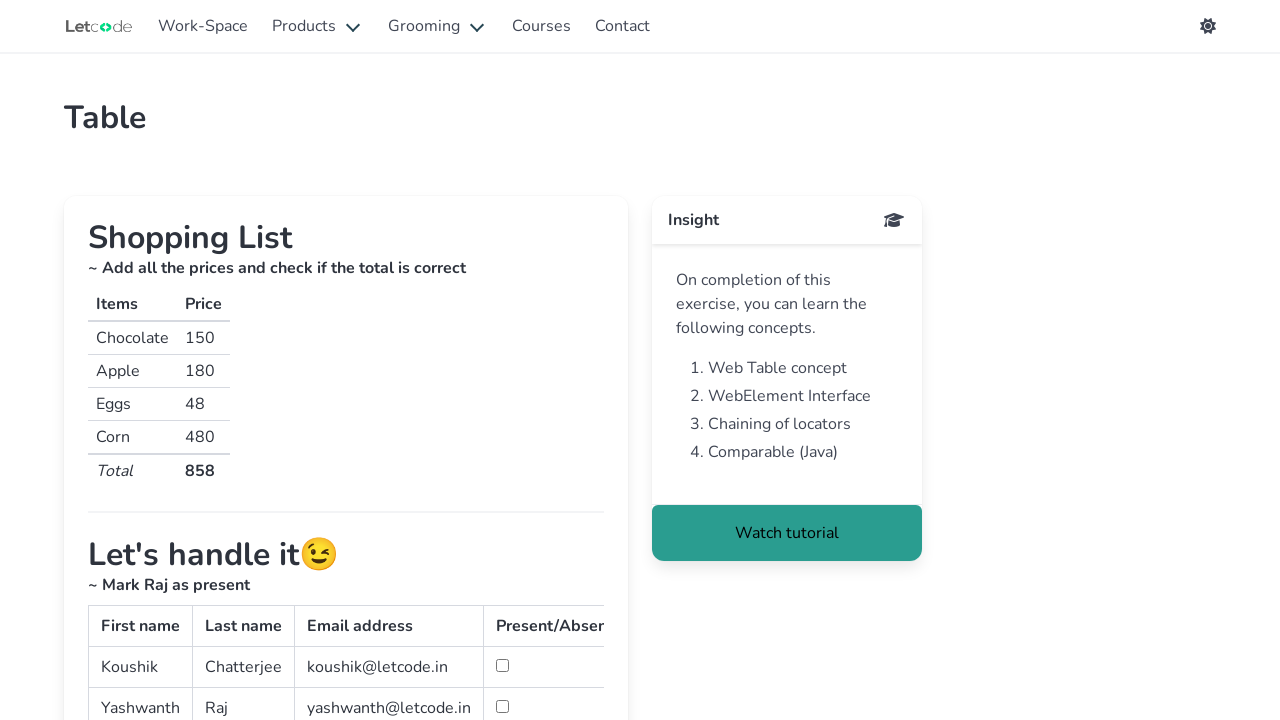

Located all cells in current row
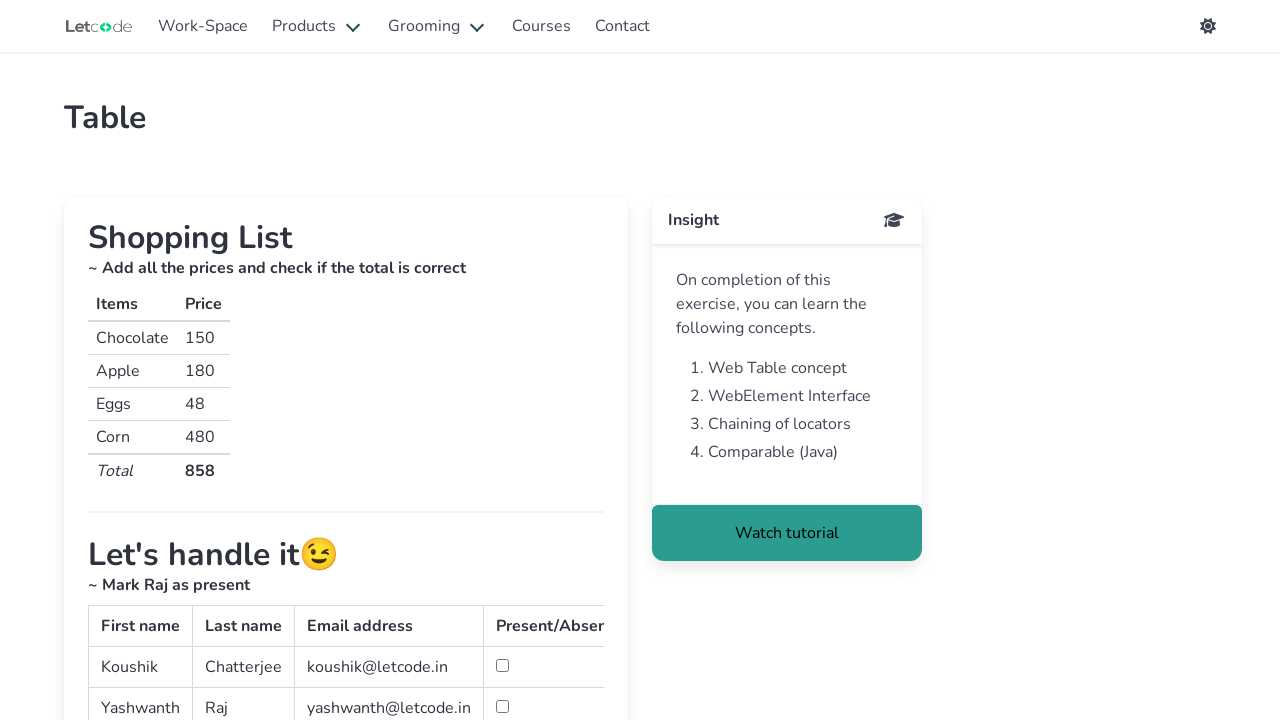

Read lastname from first column: Koushik
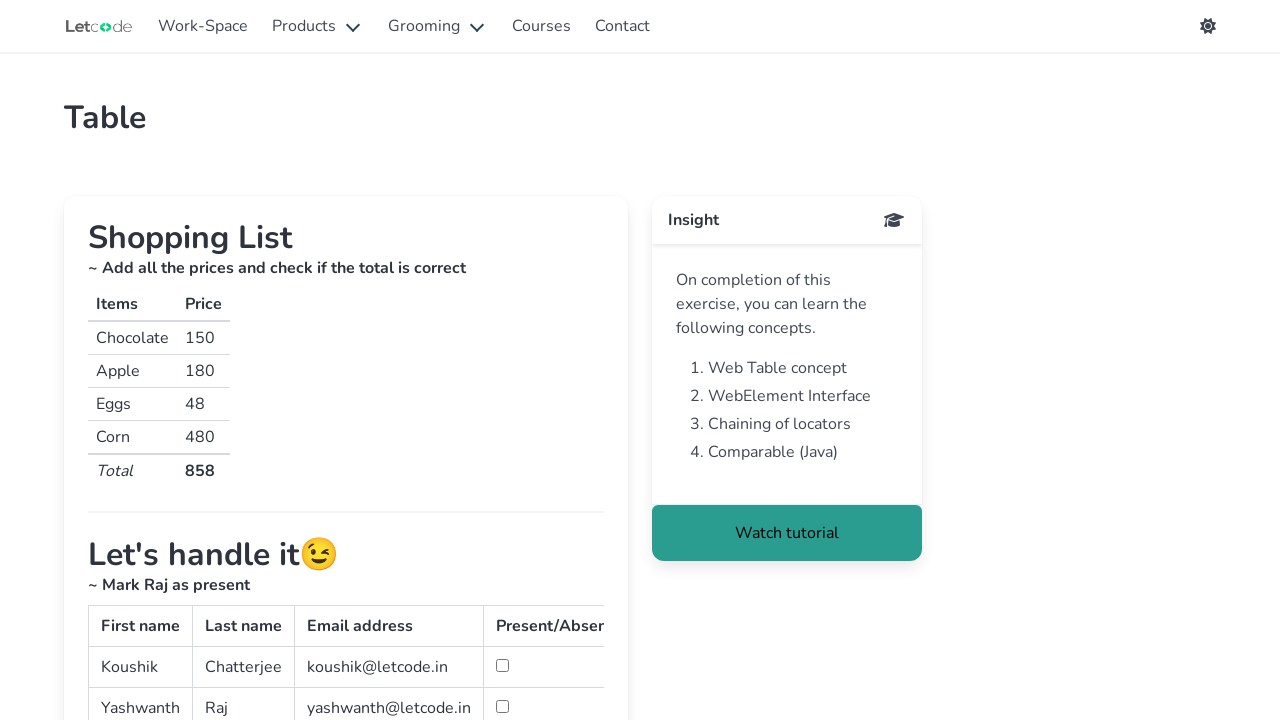

Located all cells in current row
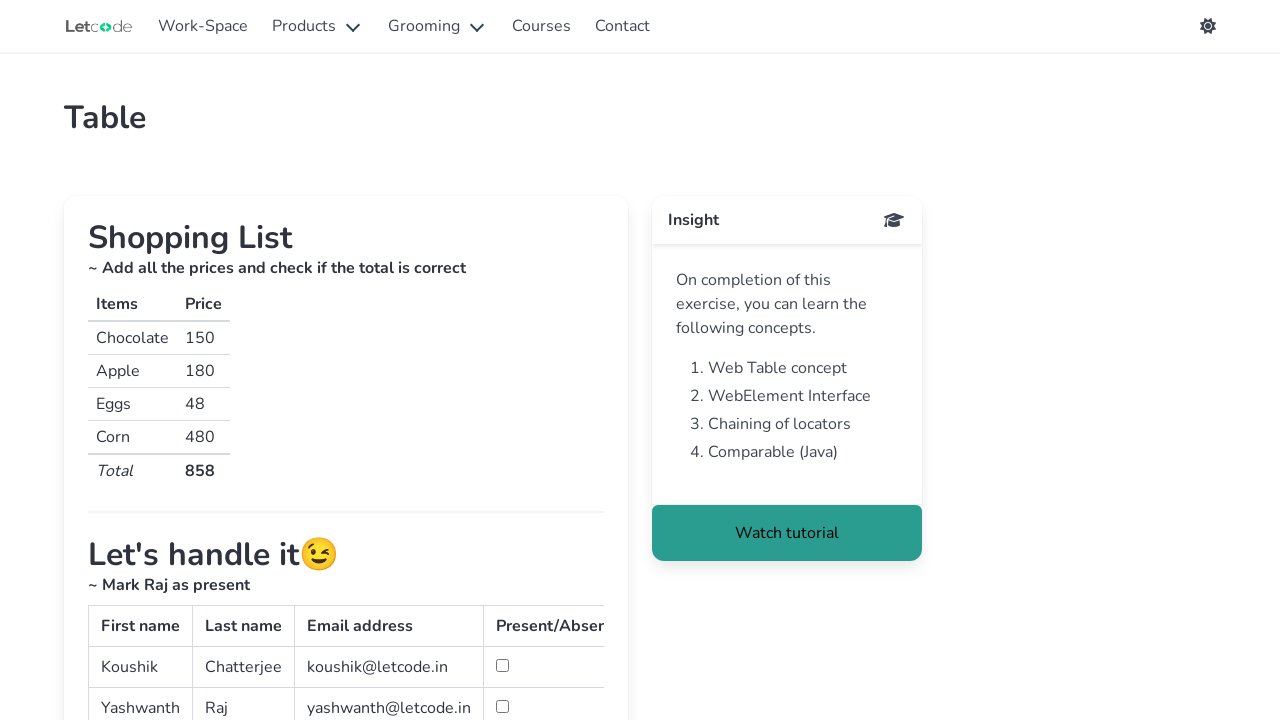

Read lastname from first column: Yashwanth
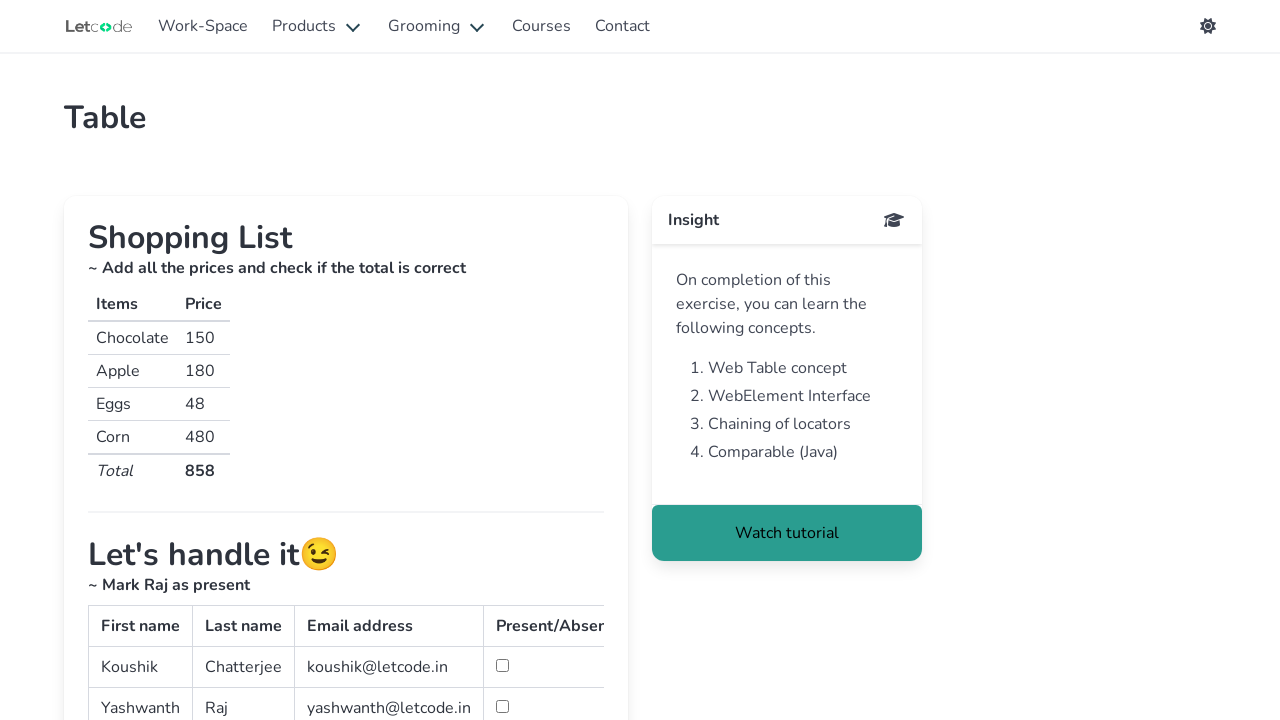

Located all cells in current row
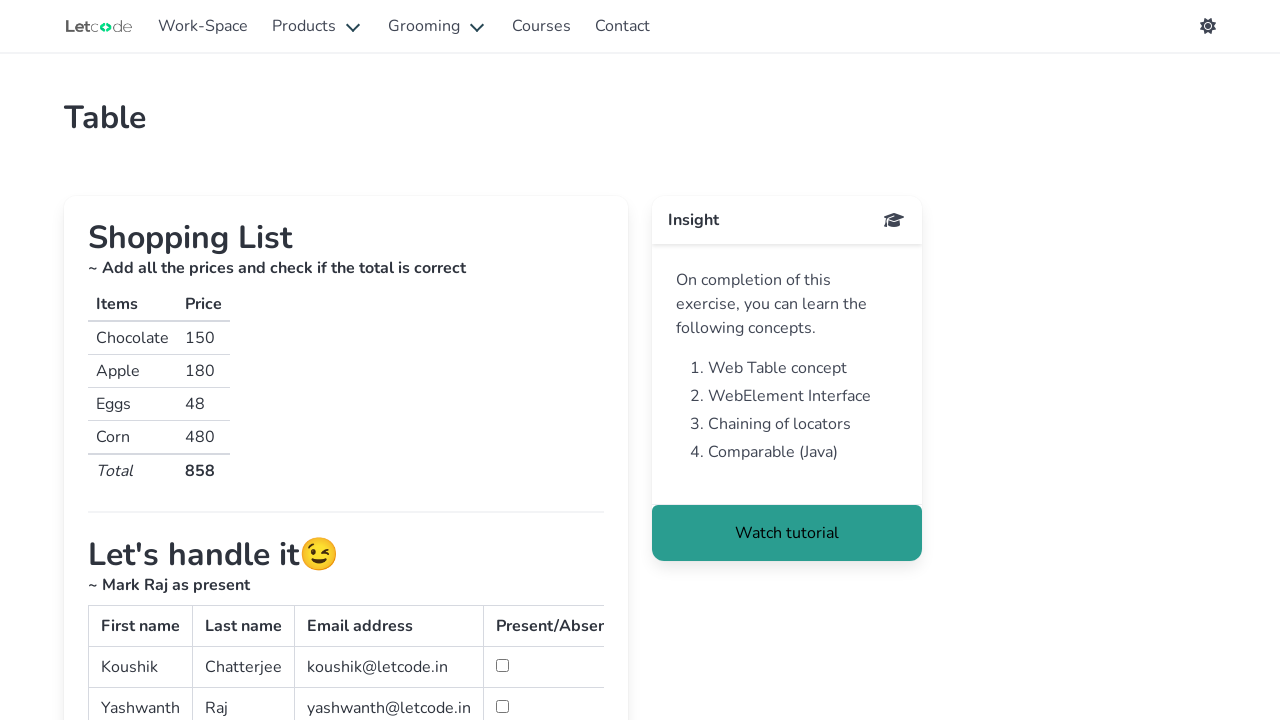

Read lastname from first column: Iron
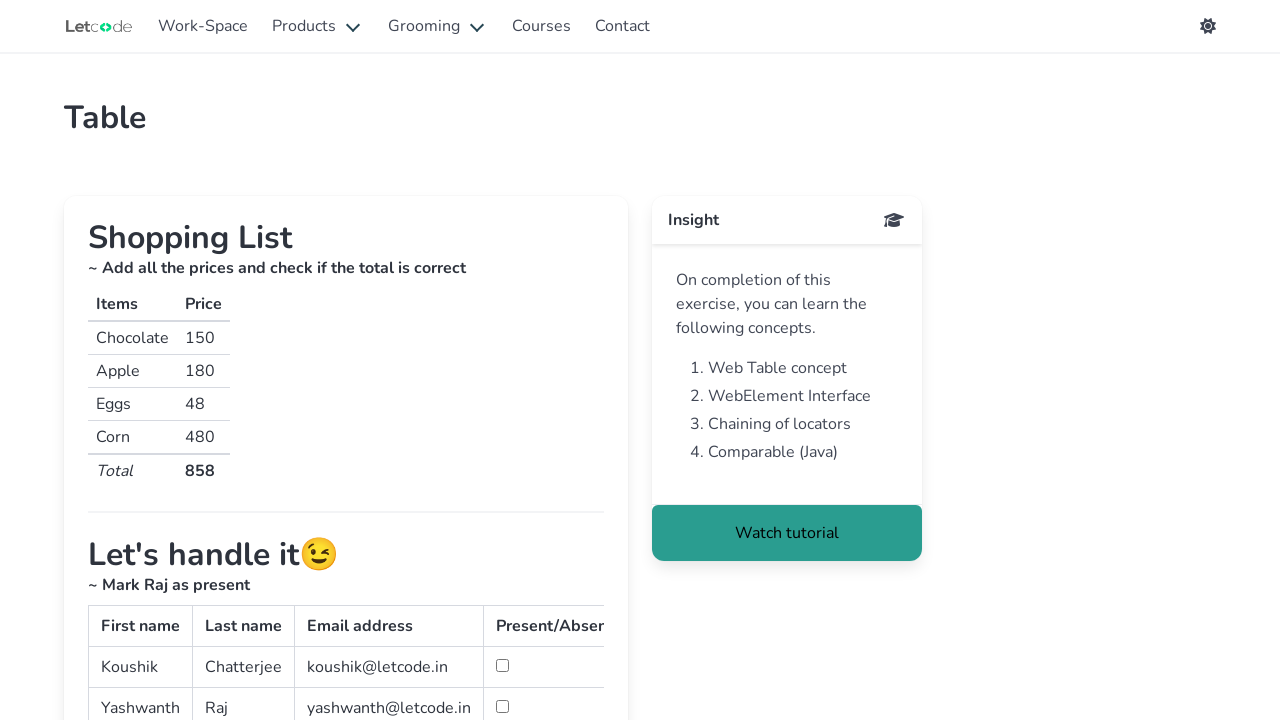

Processing row 1 of 3
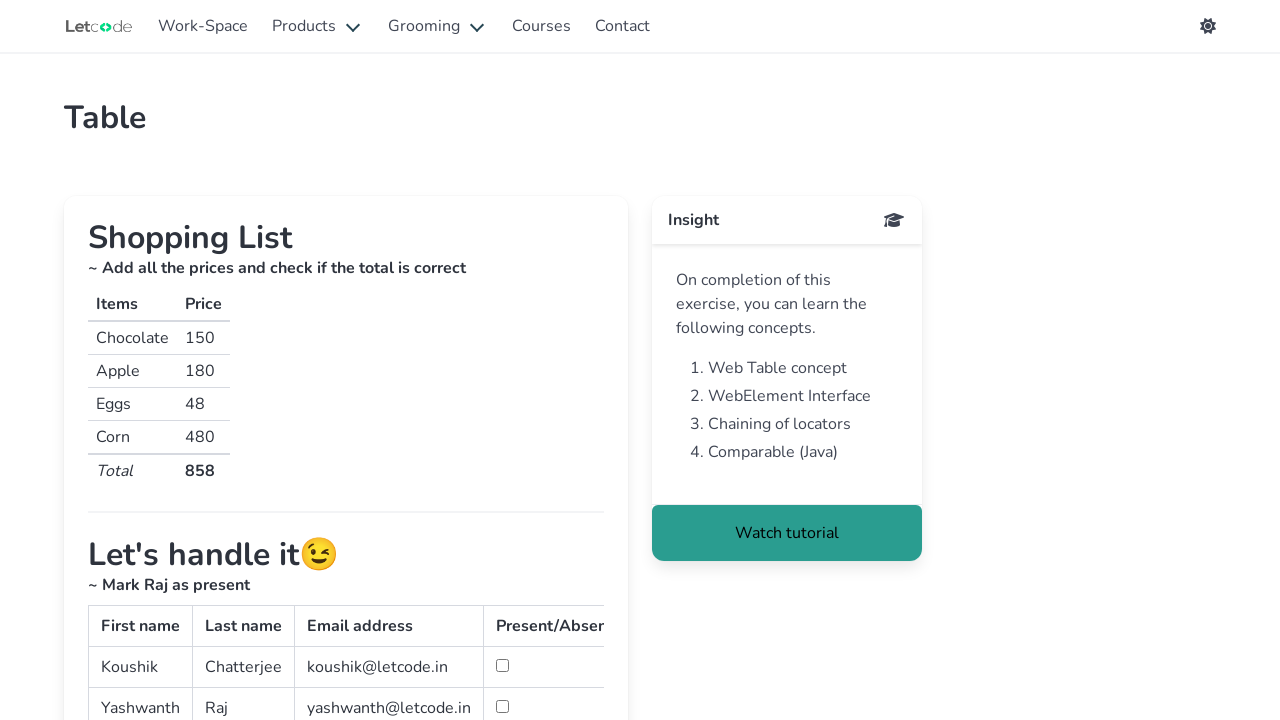

Read lastname value: Chatterjee
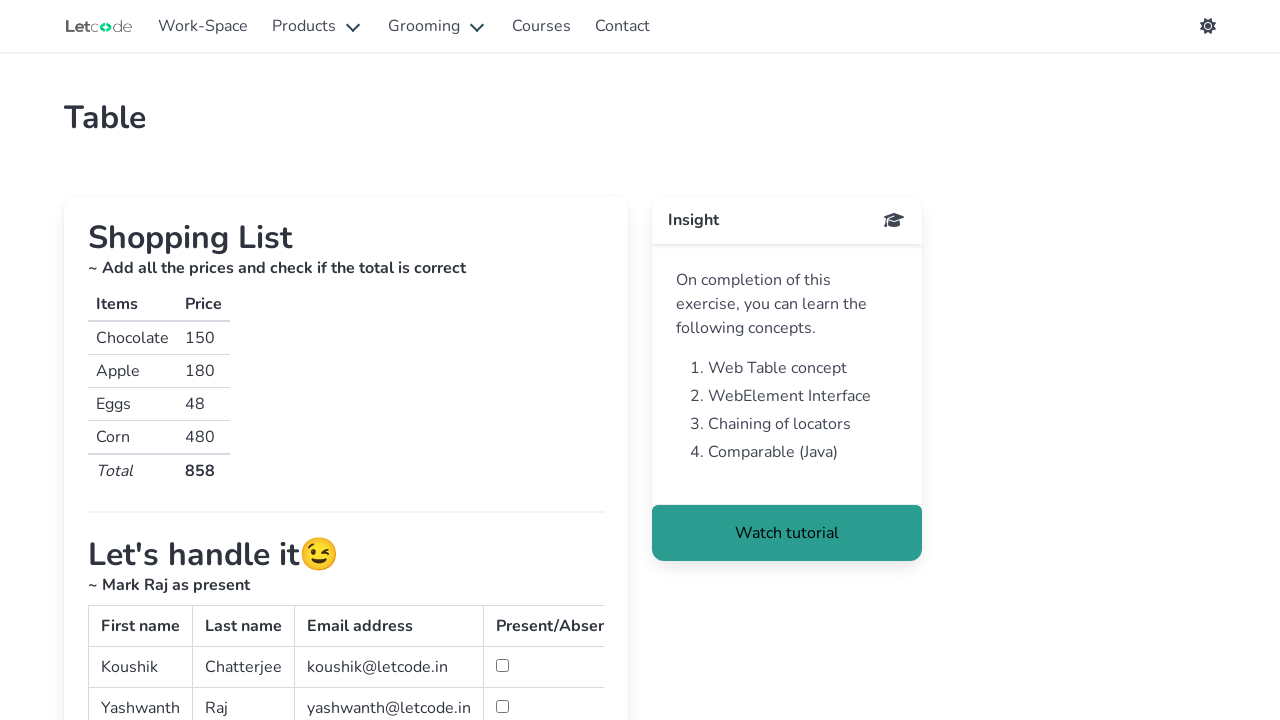

Processing row 2 of 3
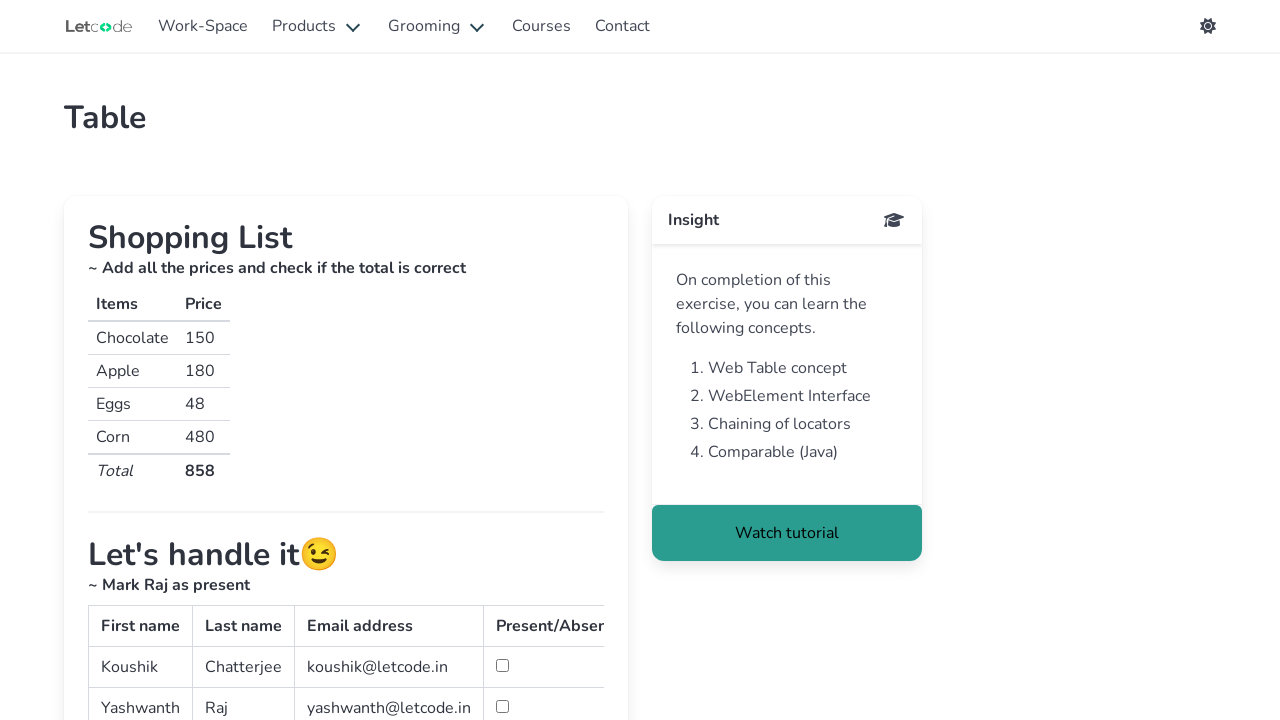

Read lastname value: Raj
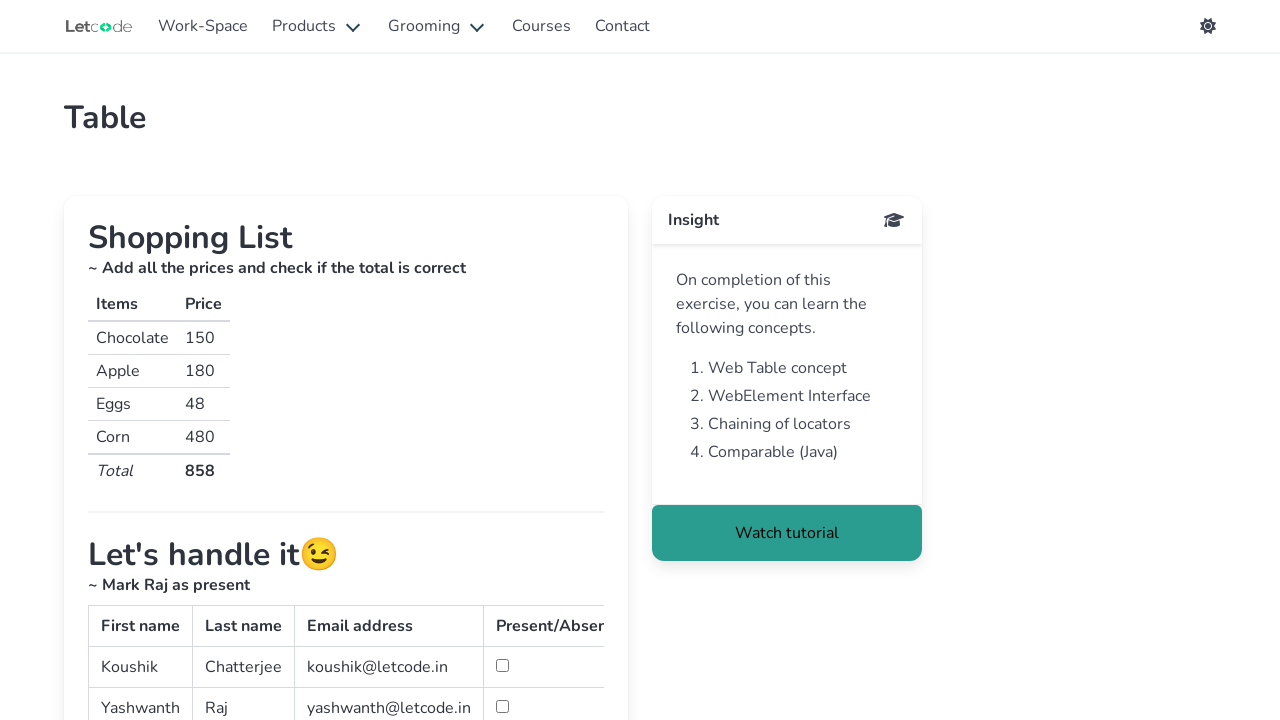

Found 'Raj' in lastname column and clicked corresponding checkbox at (502, 706) on #second
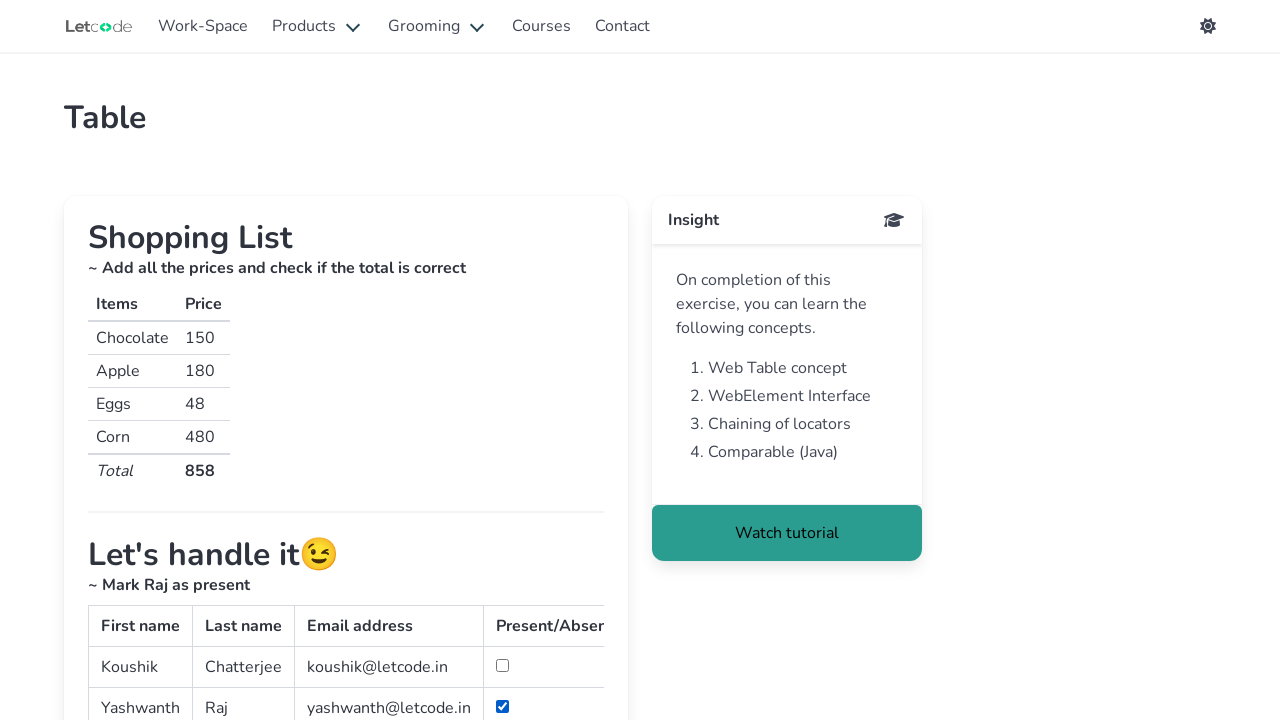

Processing row 3 of 3
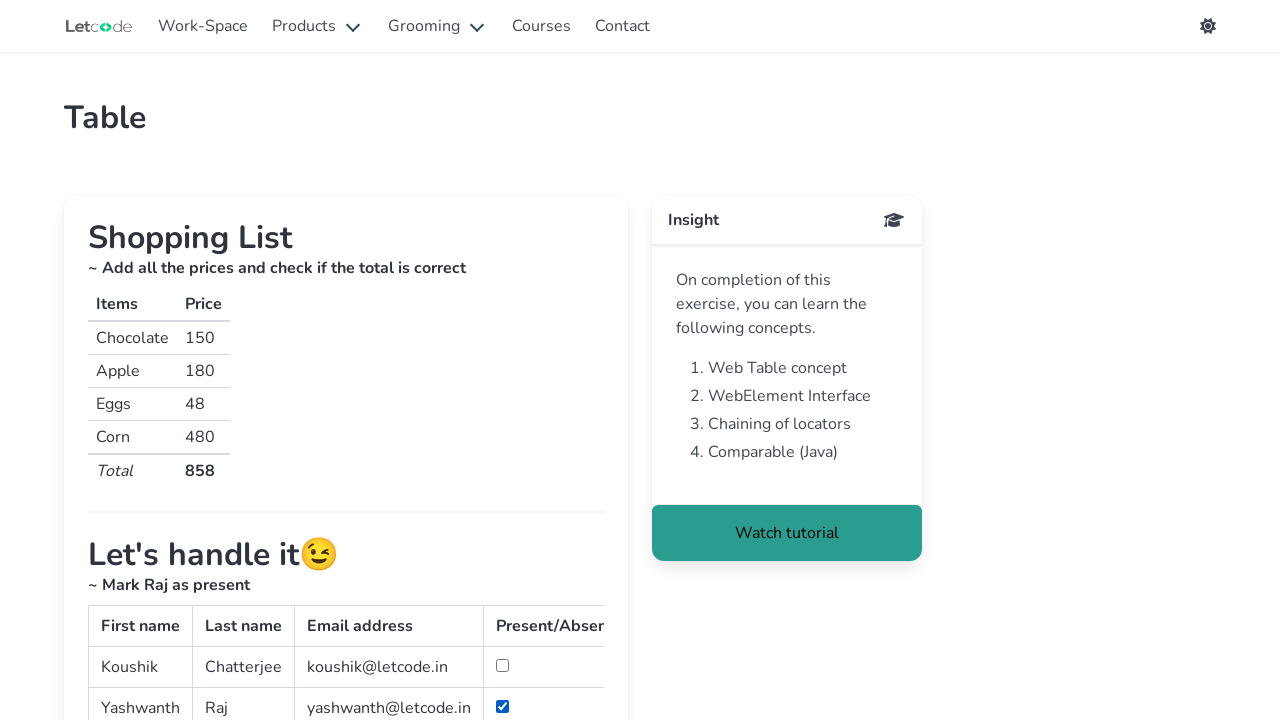

Read lastname value: Man
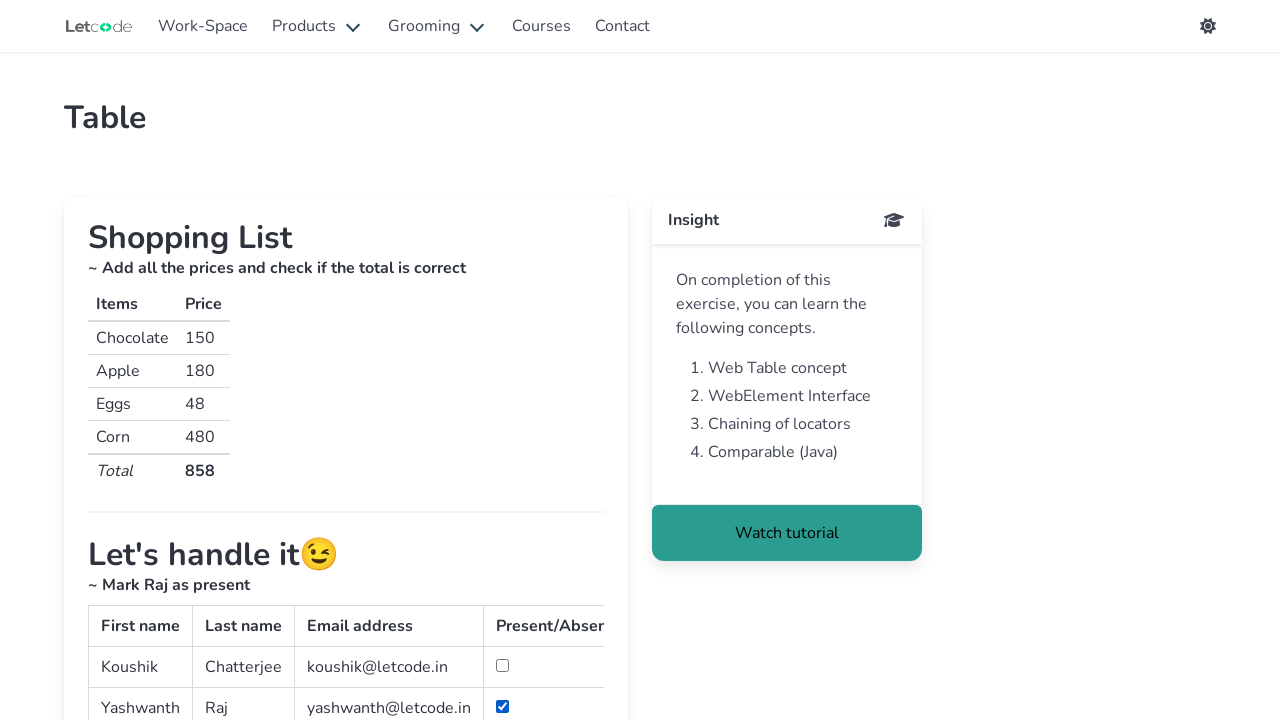

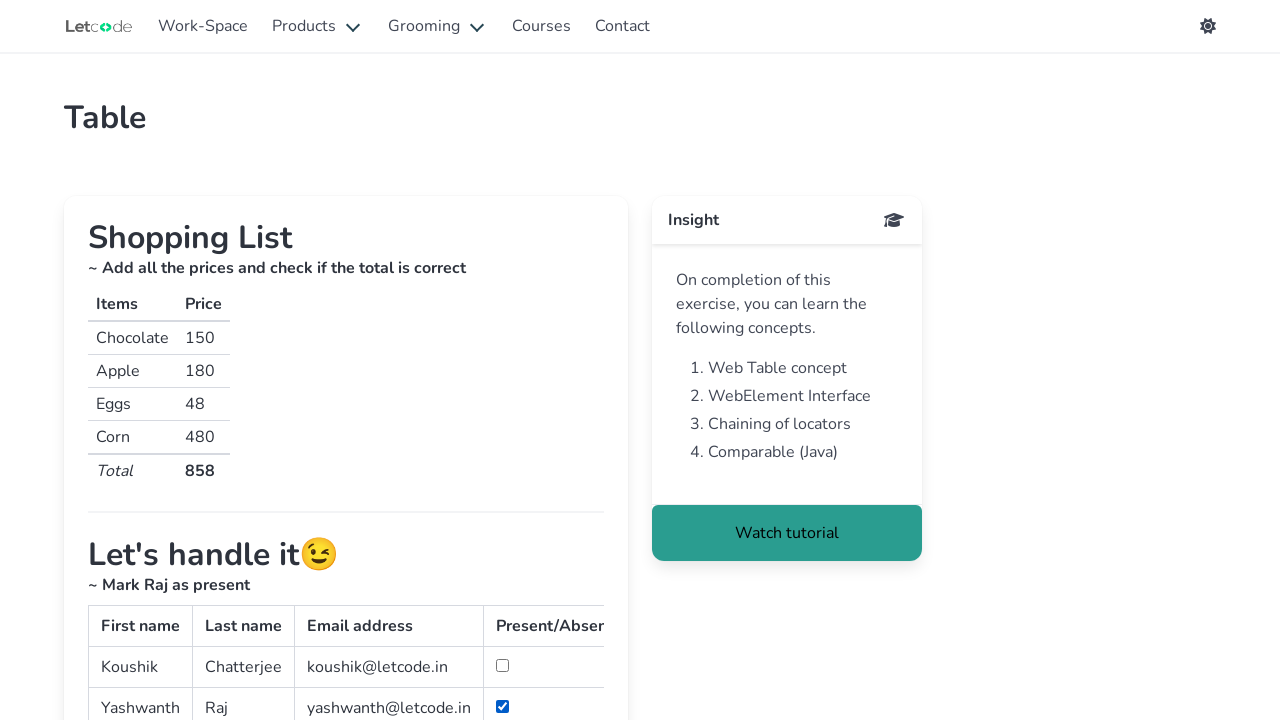